Automates playing the QWOP web game by clicking the game window to start, then pressing various combinations of the Q, W, O, P keys to control the runner character.

Starting URL: http://foddy.net/Athletics.html?webgl=true

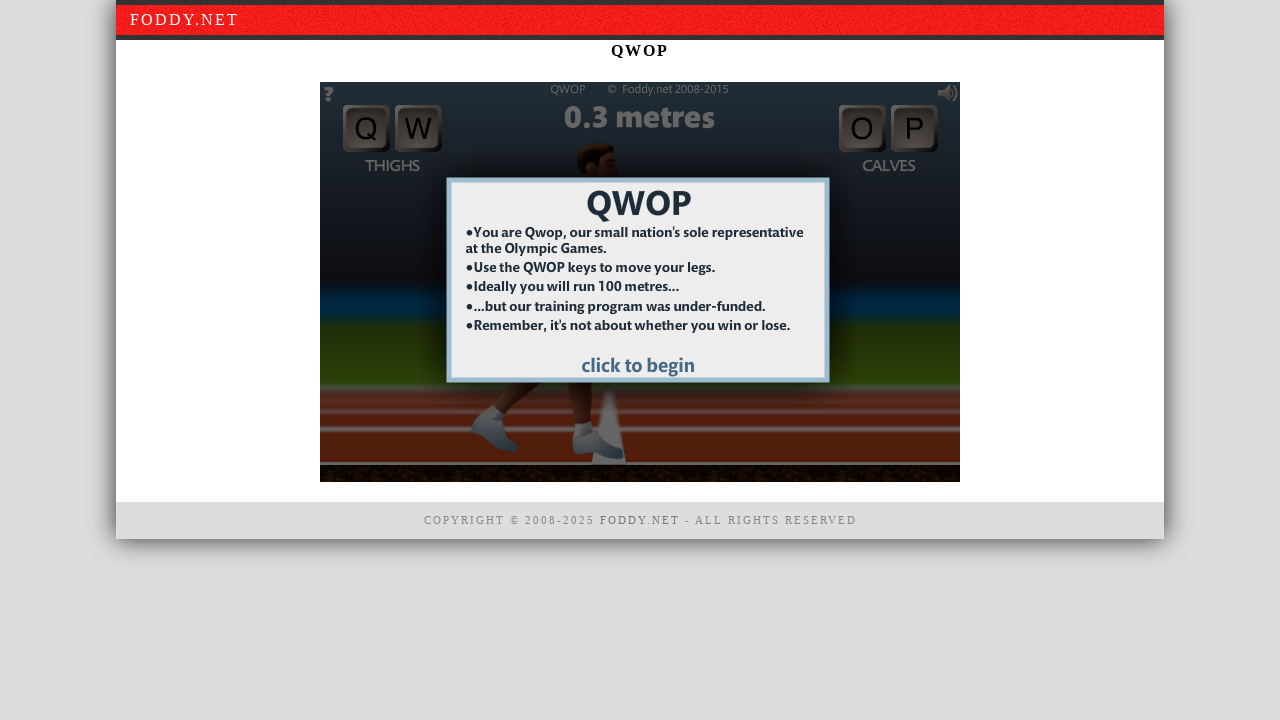

Game window loaded and selector #window1 found
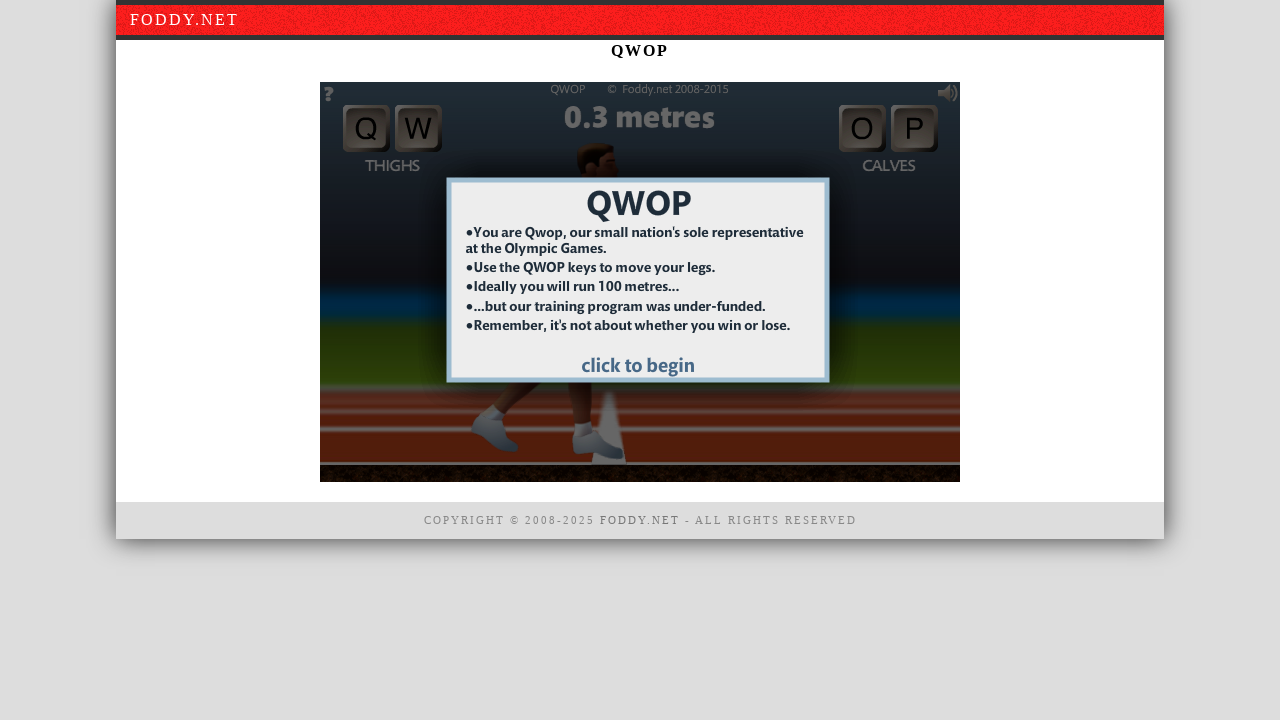

Waited 5 seconds for game to fully initialize
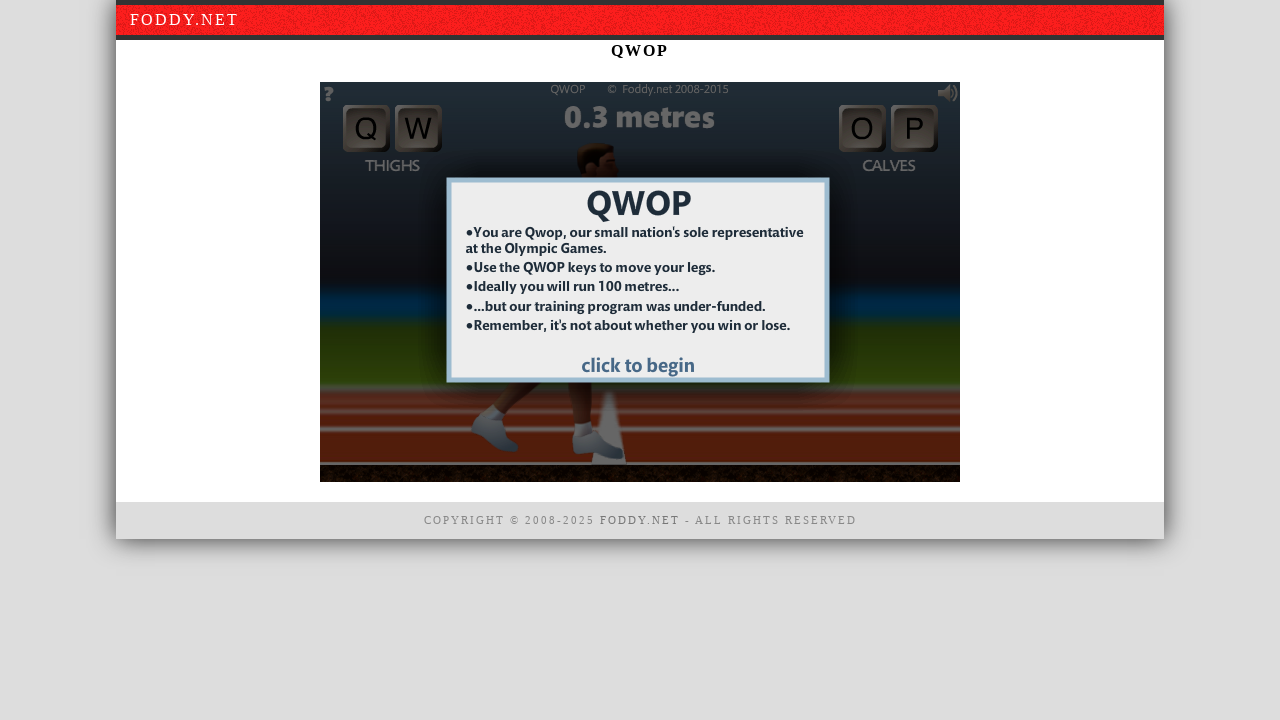

Clicked game window to start at (640, 282) on #window1
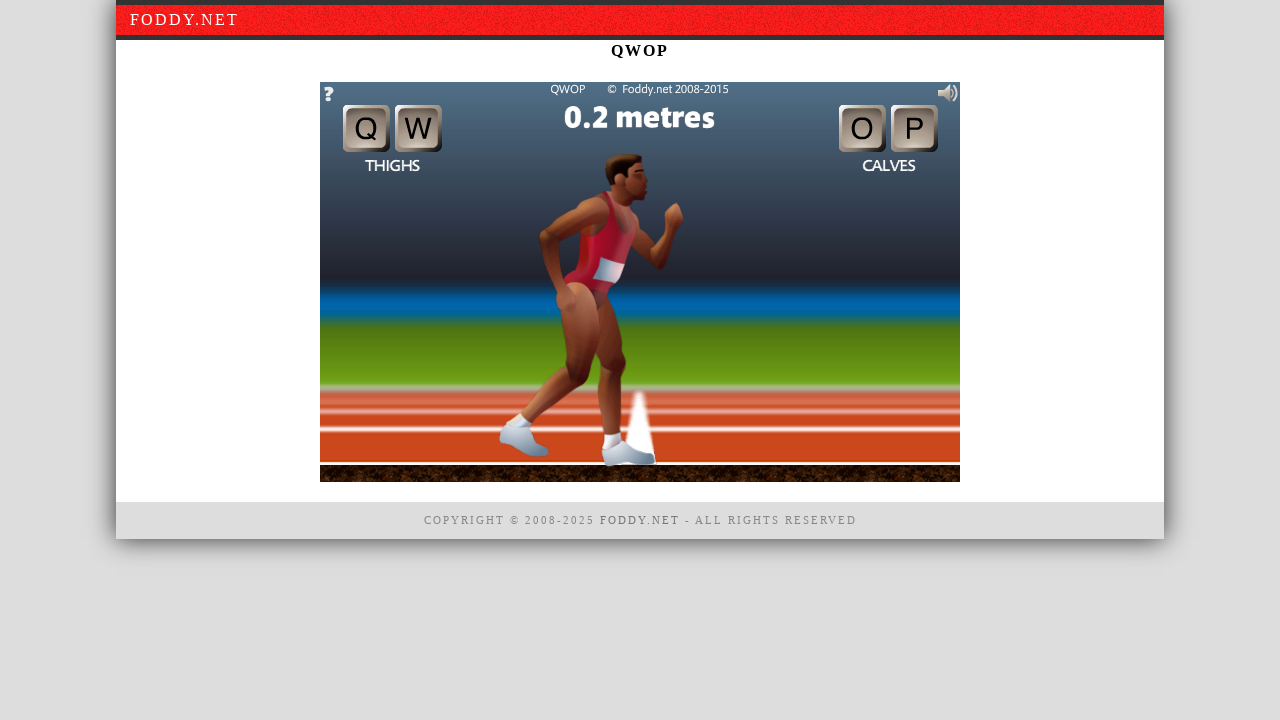

Executed key combination for state 'f'
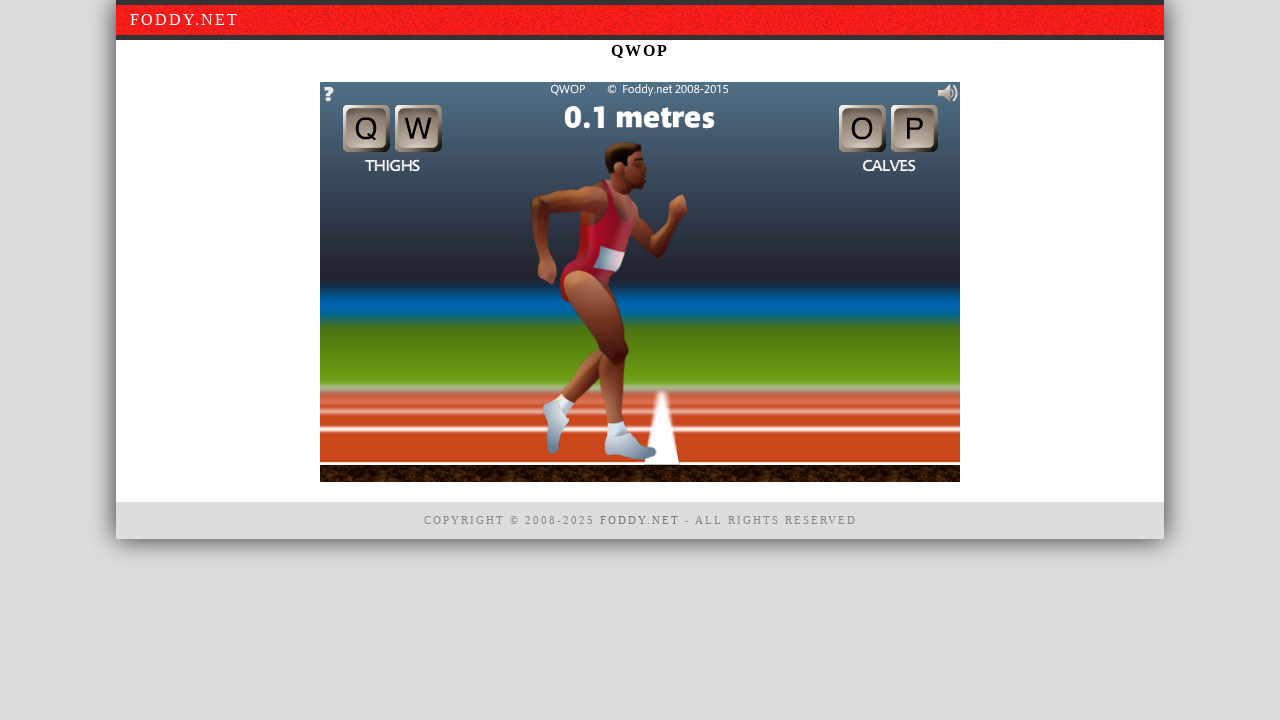

Waited 30ms between key states
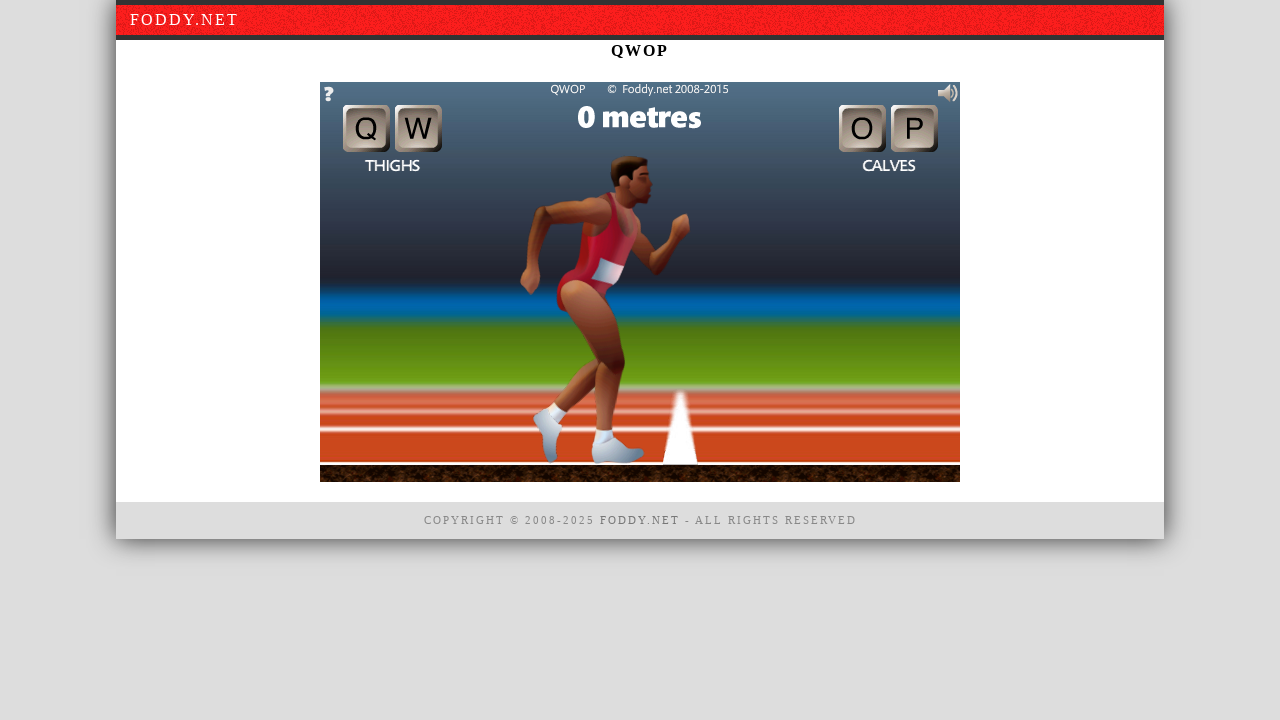

Executed key combination for state '6'
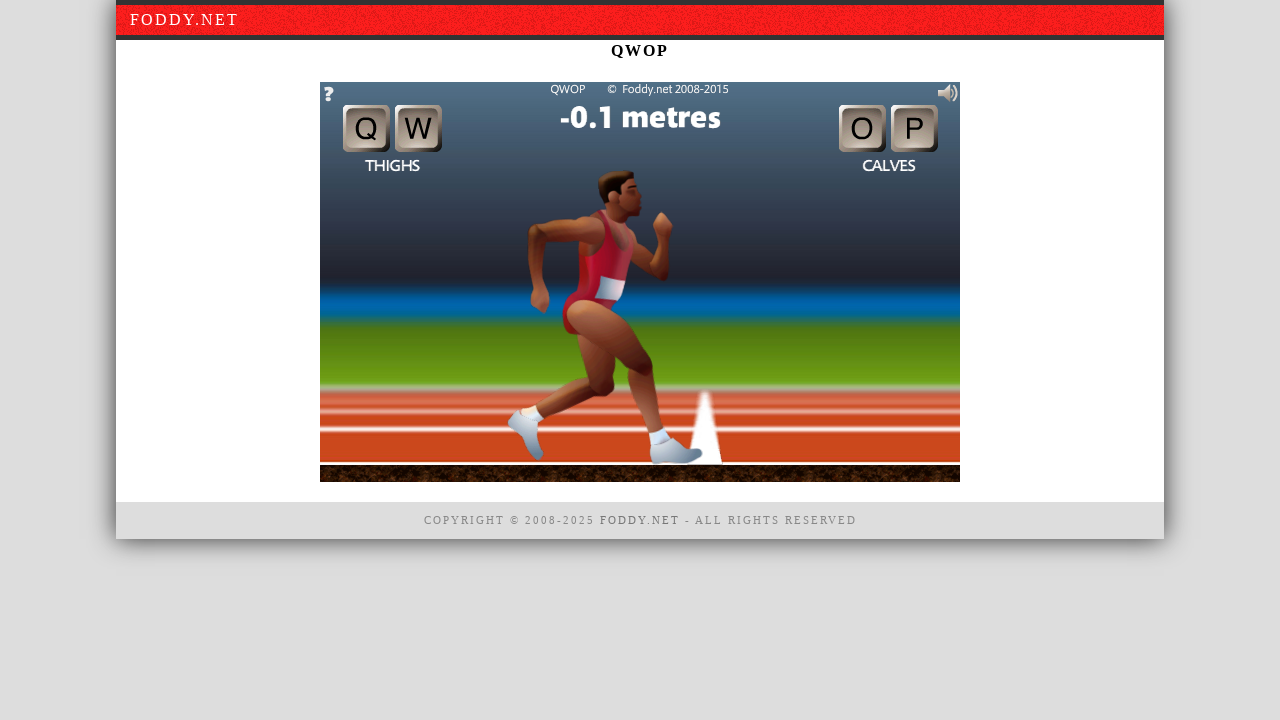

Waited 30ms between key states
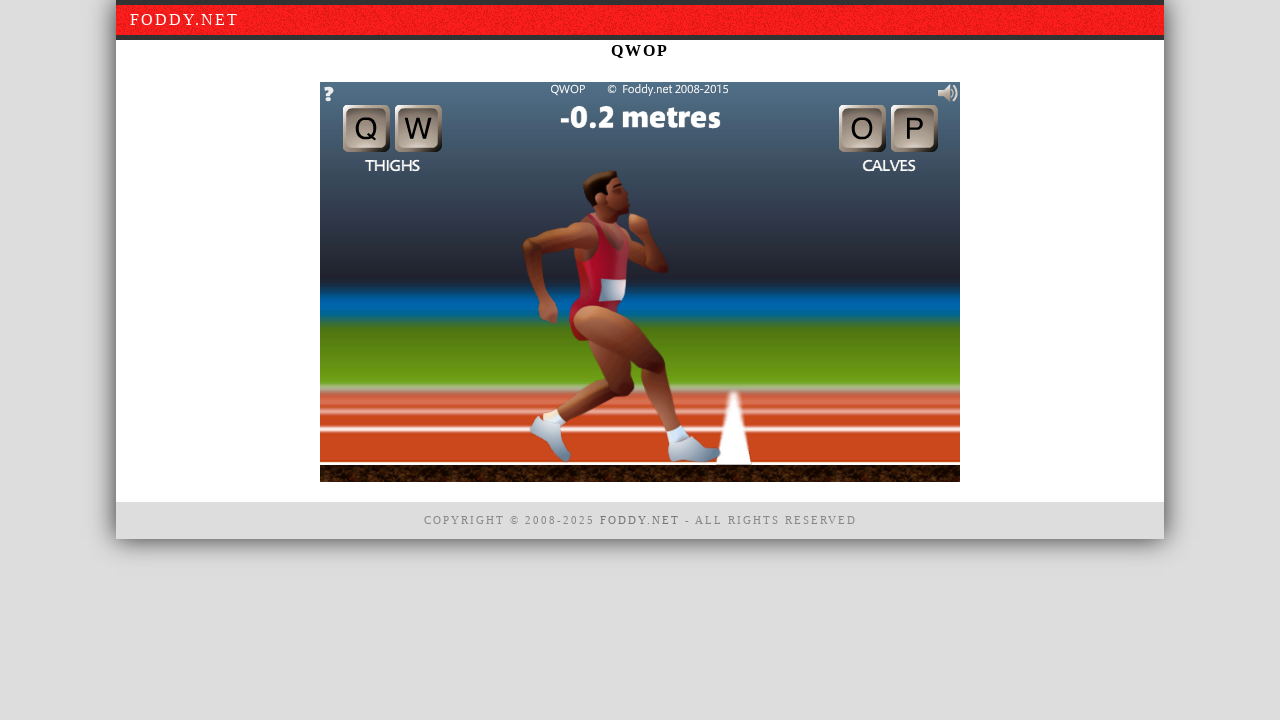

Executed key combination for state 'c'
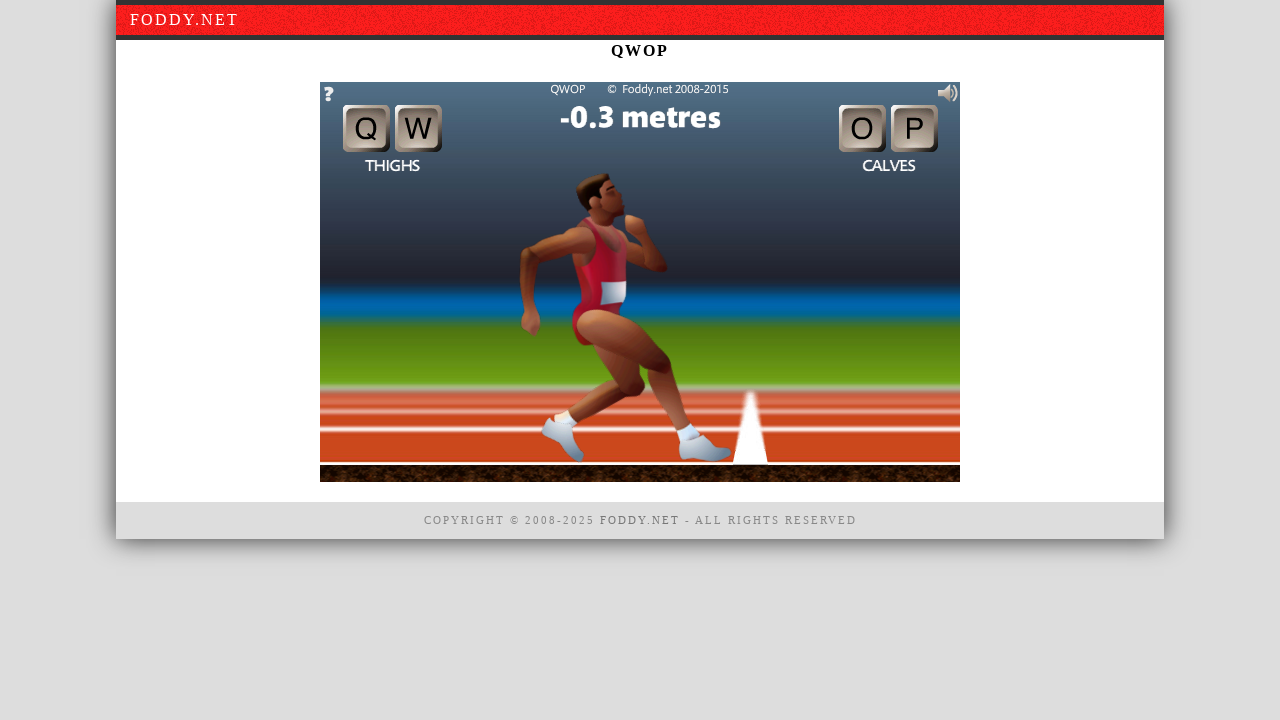

Waited 30ms between key states
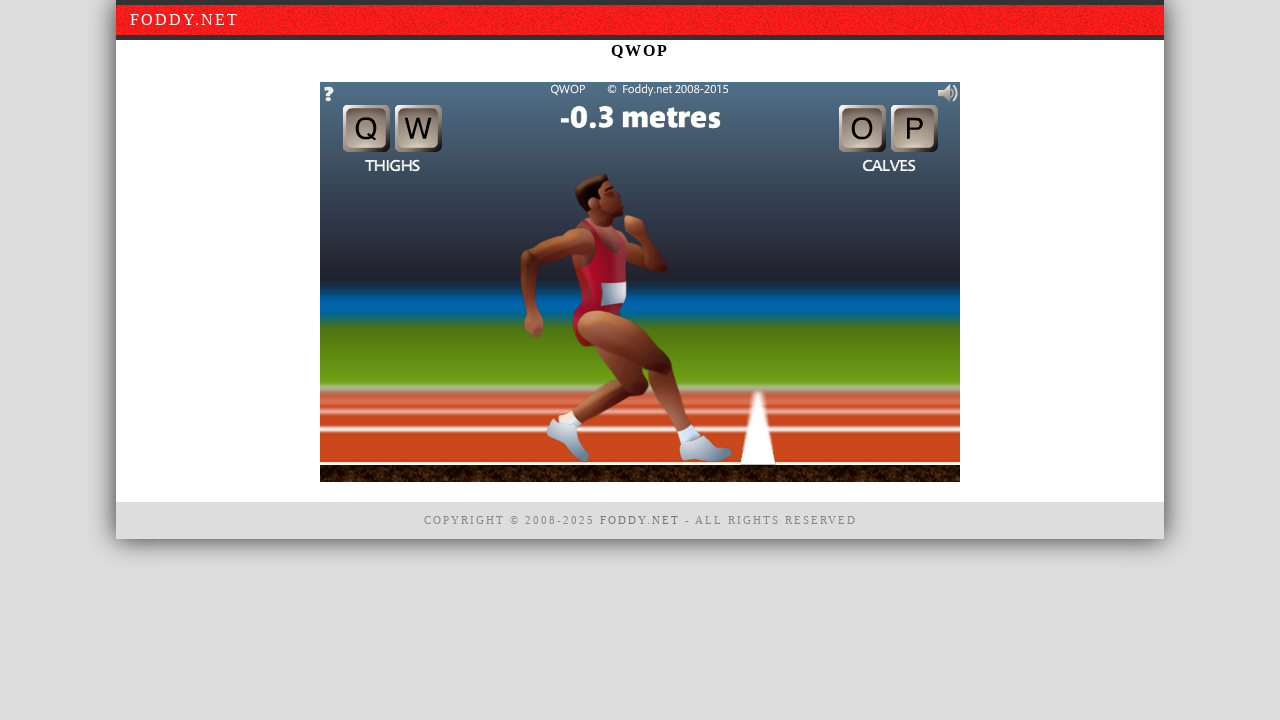

Executed key combination for state '1'
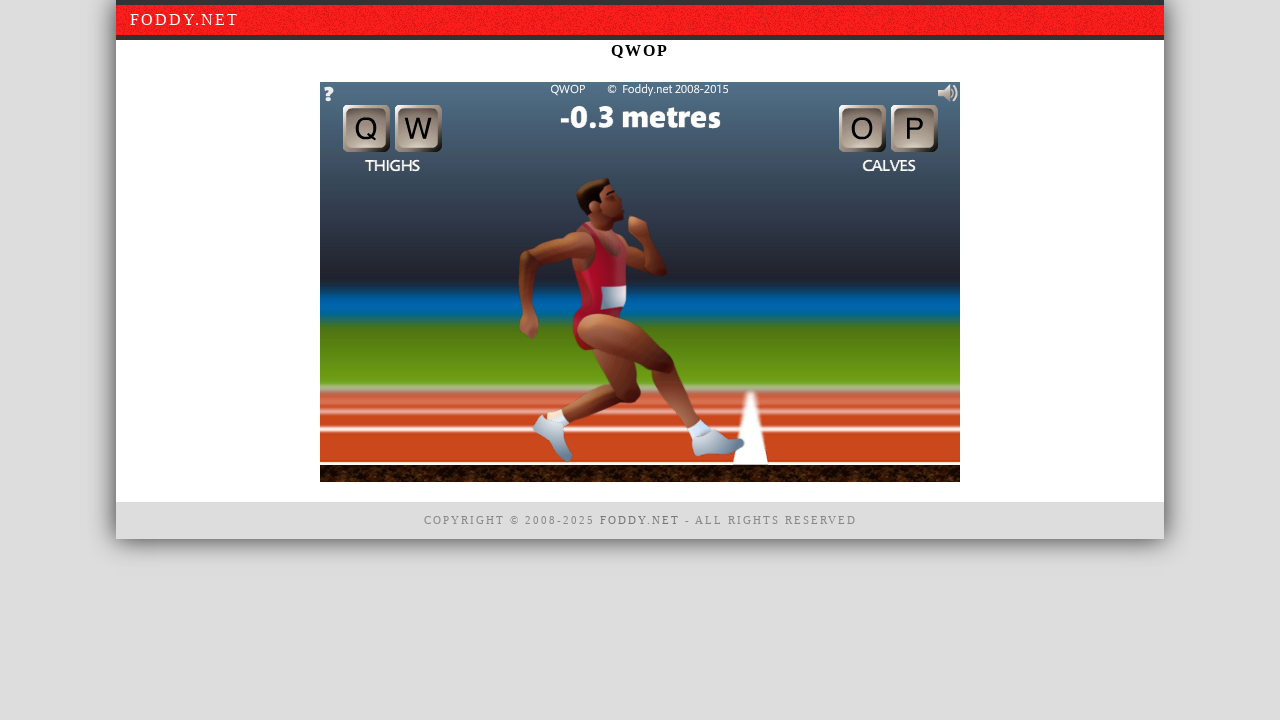

Waited 30ms between key states
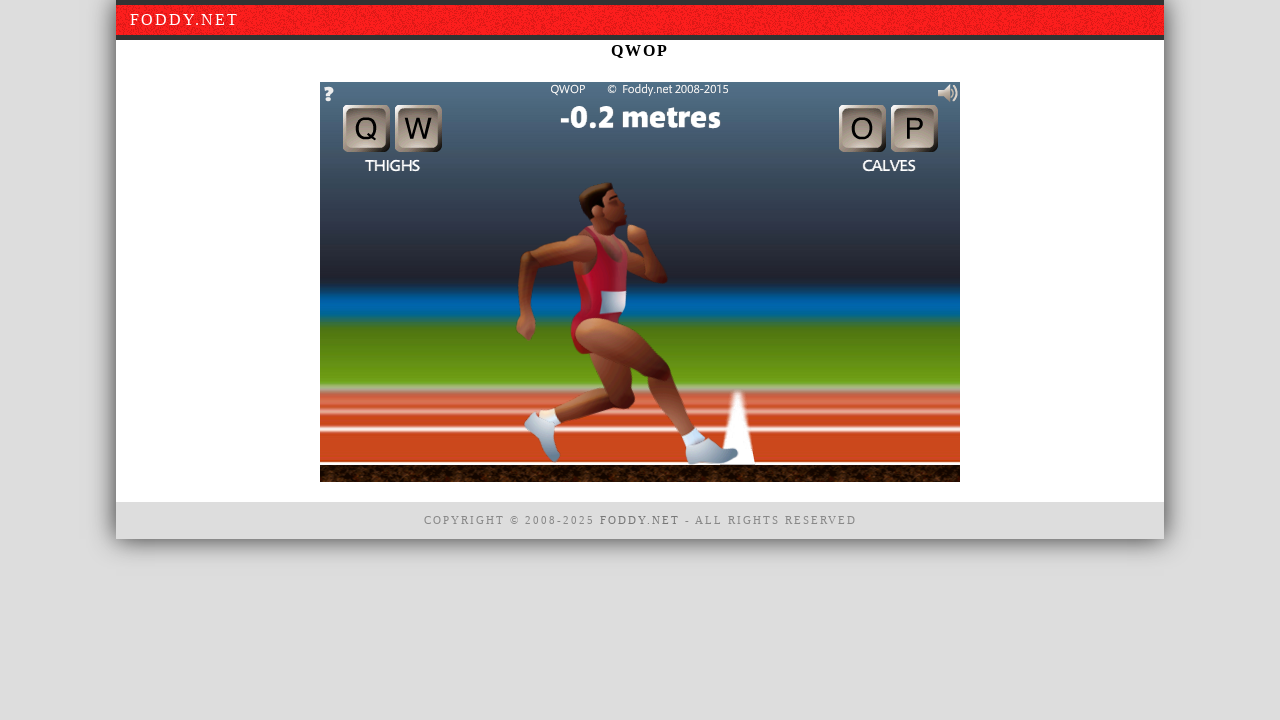

Executed key combination for state '7'
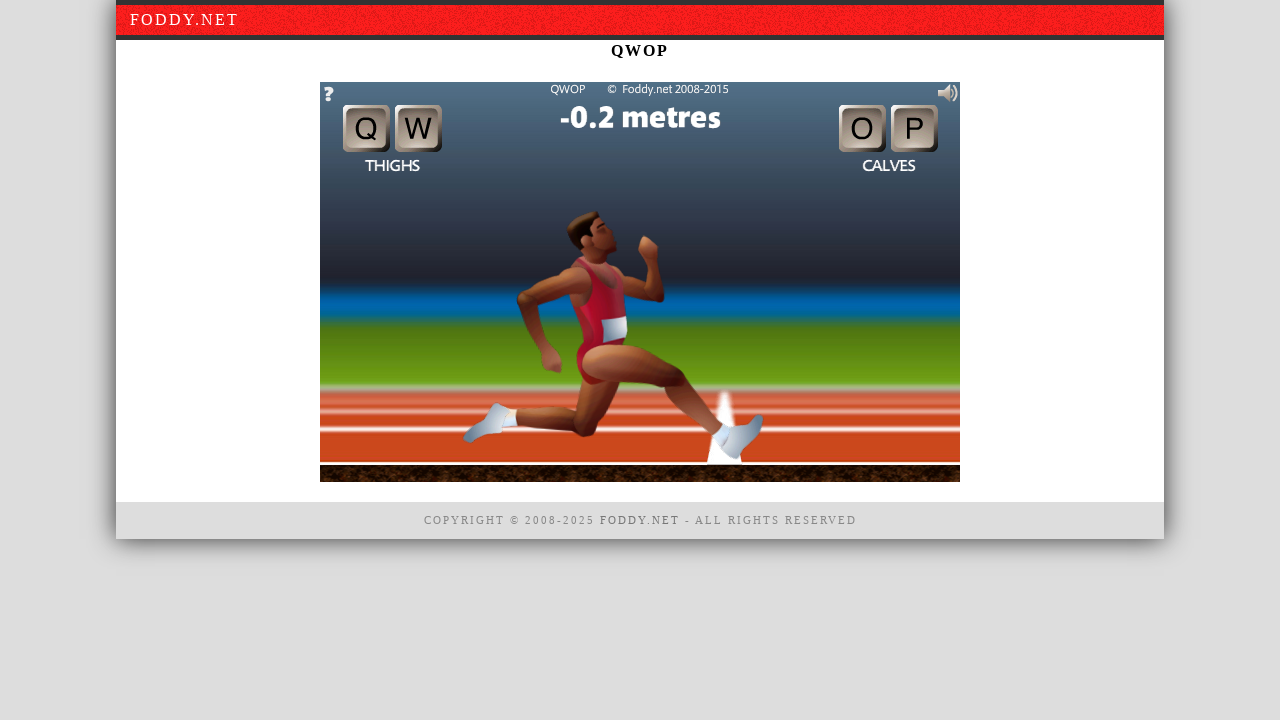

Waited 30ms between key states
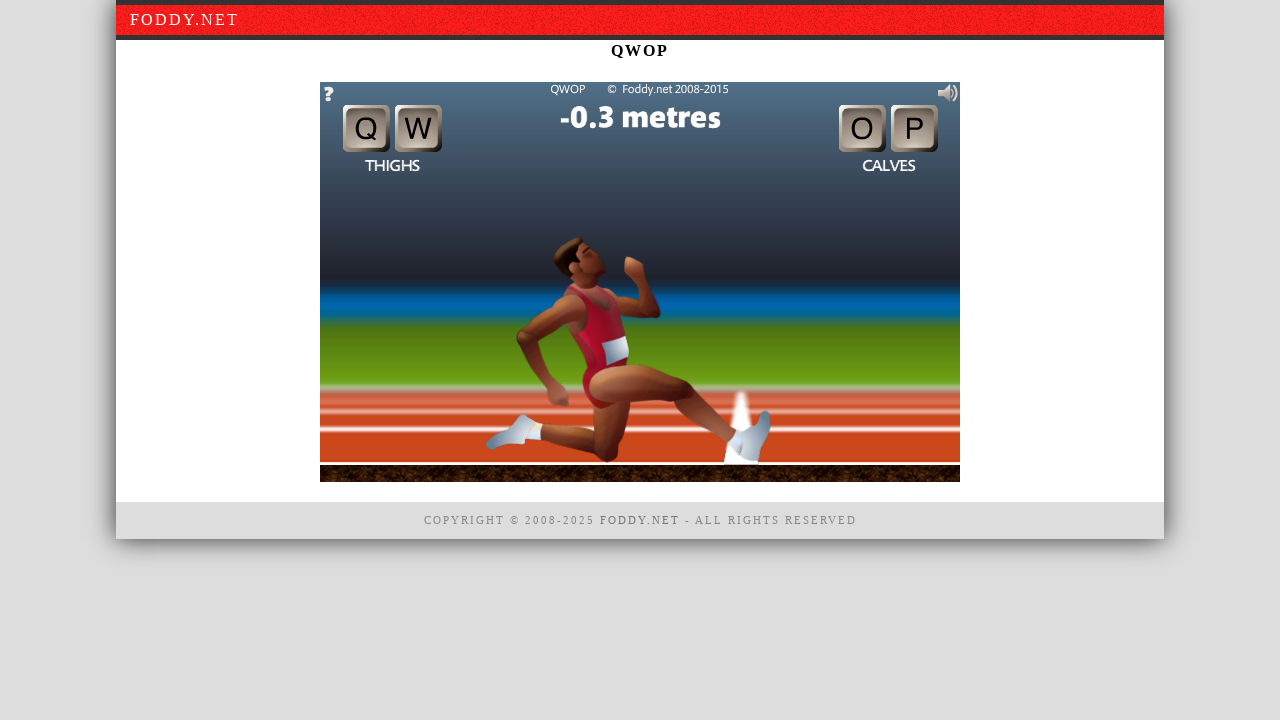

Executed key combination for state 'b'
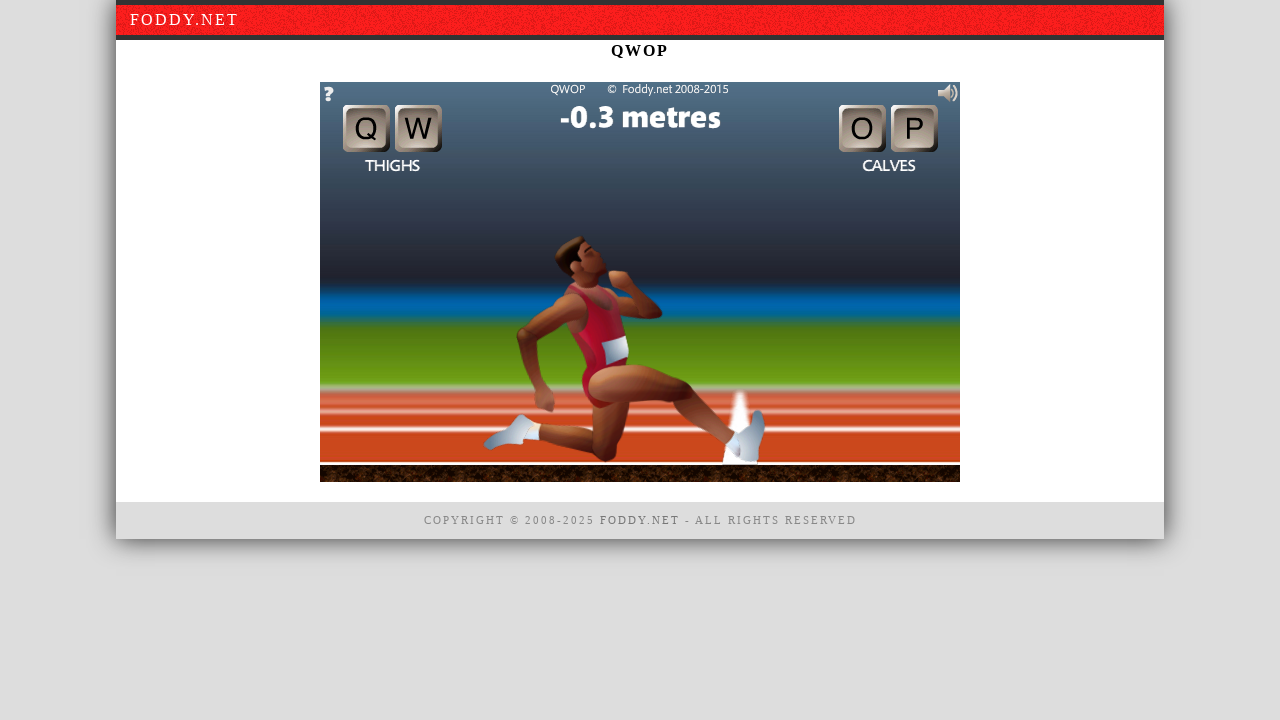

Waited 30ms between key states
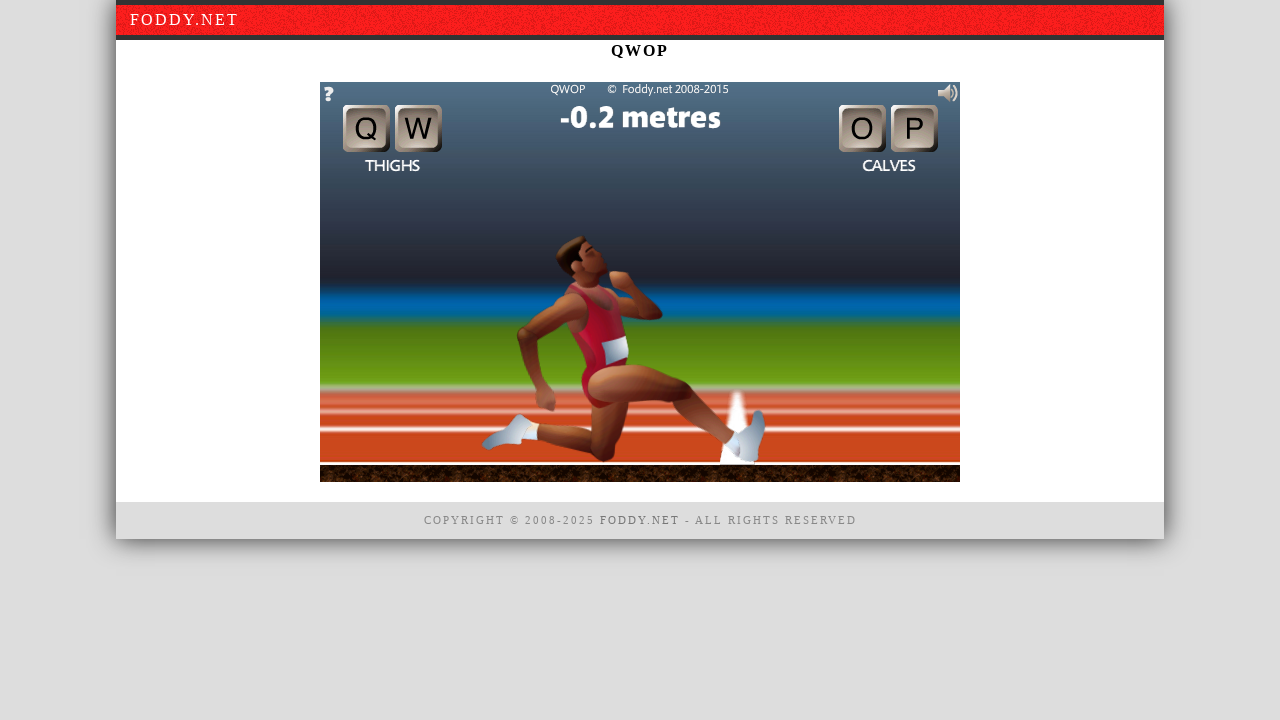

Executed key combination for state '9'
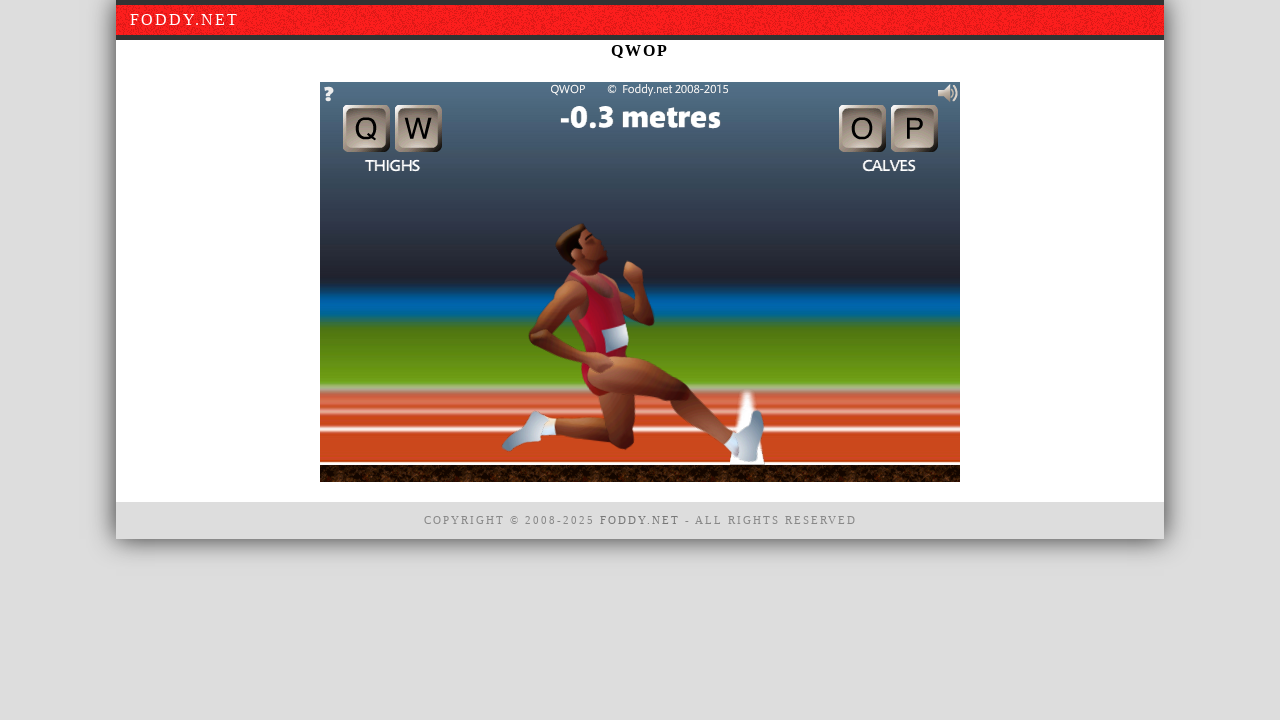

Waited 30ms between key states
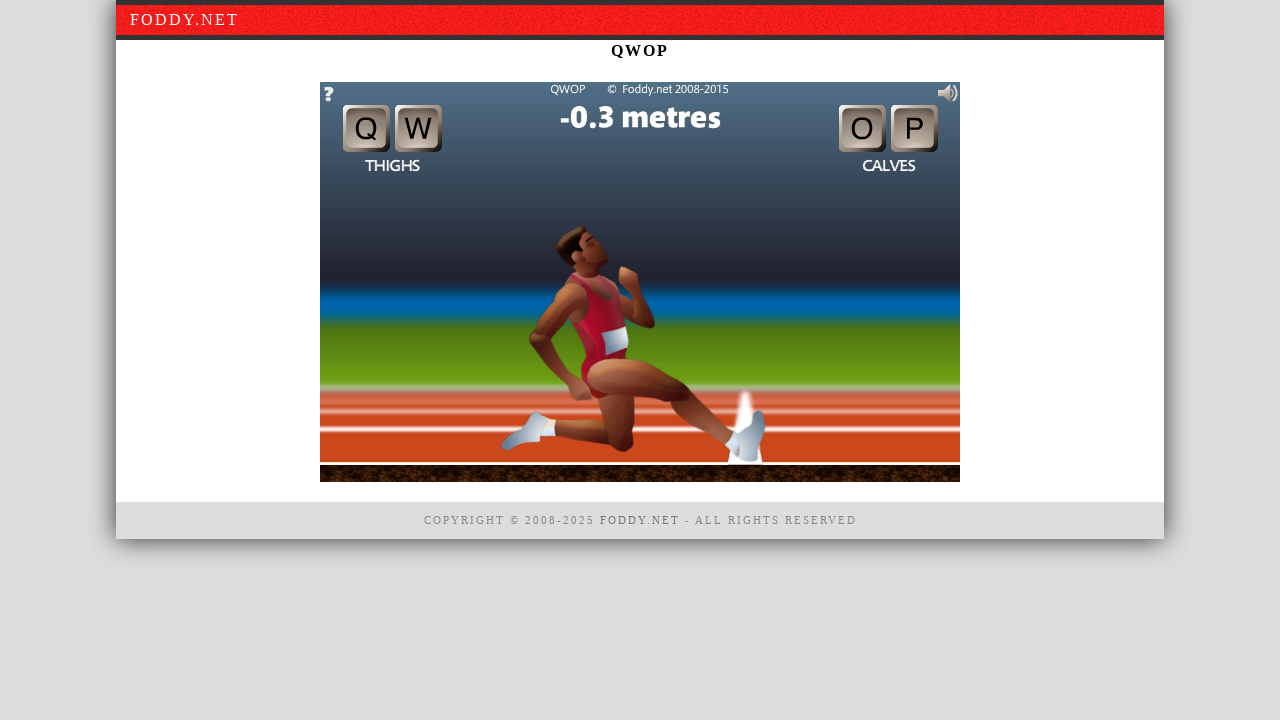

Executed key combination for state 'c'
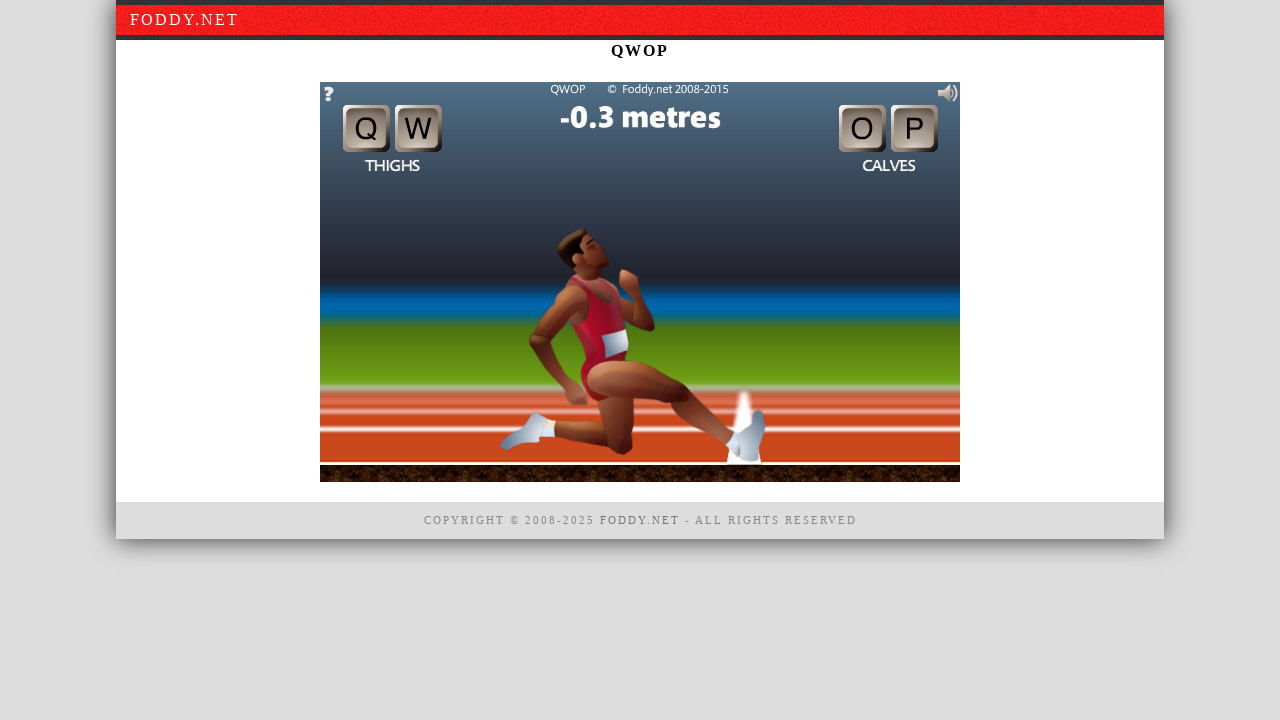

Waited 30ms between key states
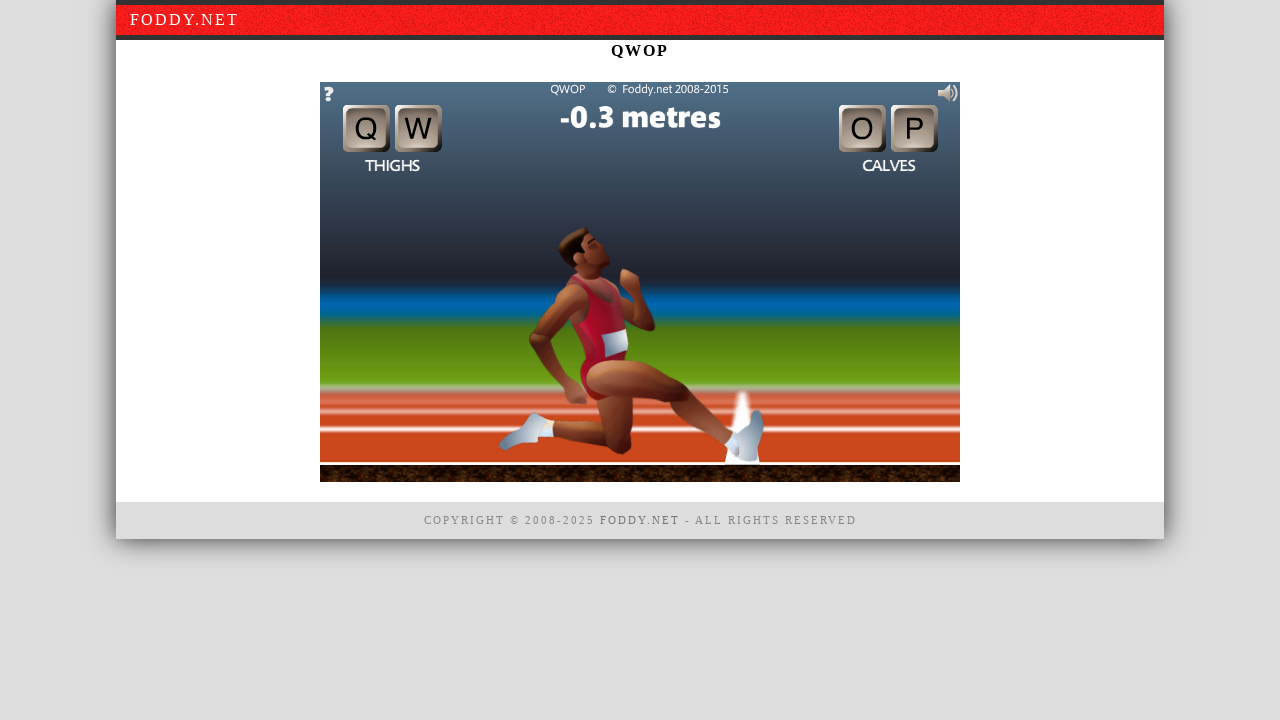

Executed key combination for state '9'
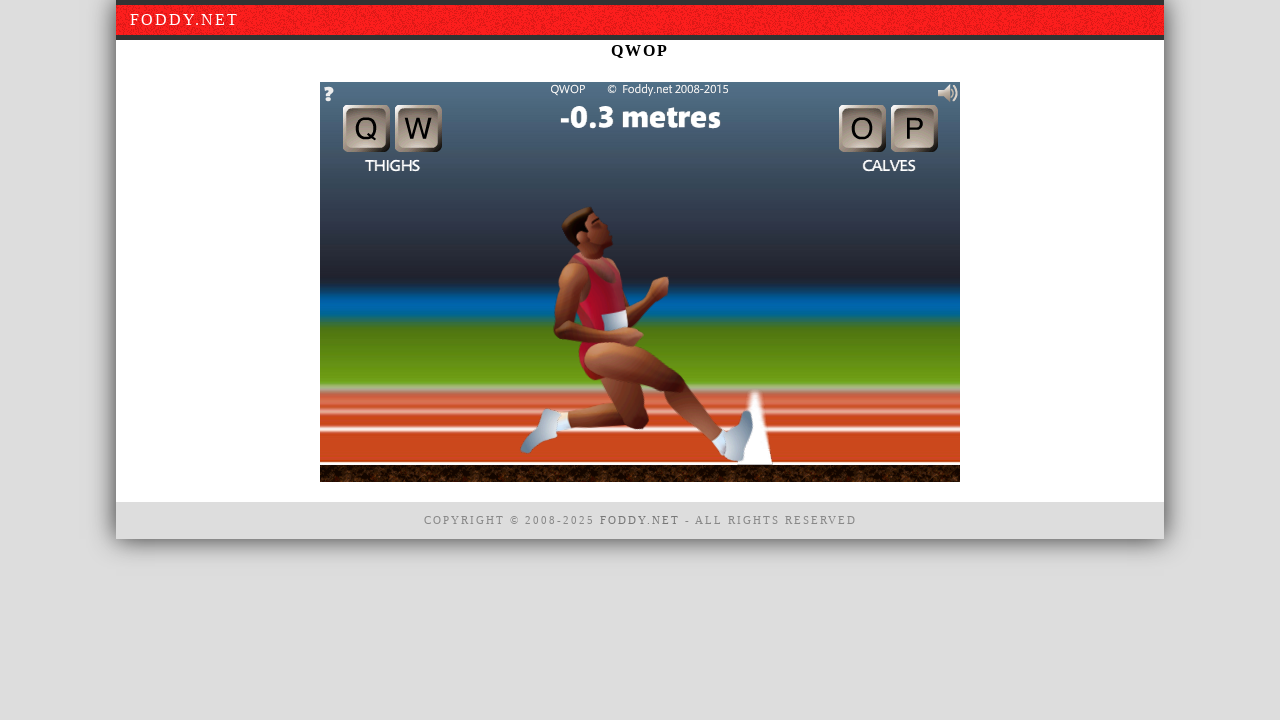

Waited 30ms between key states
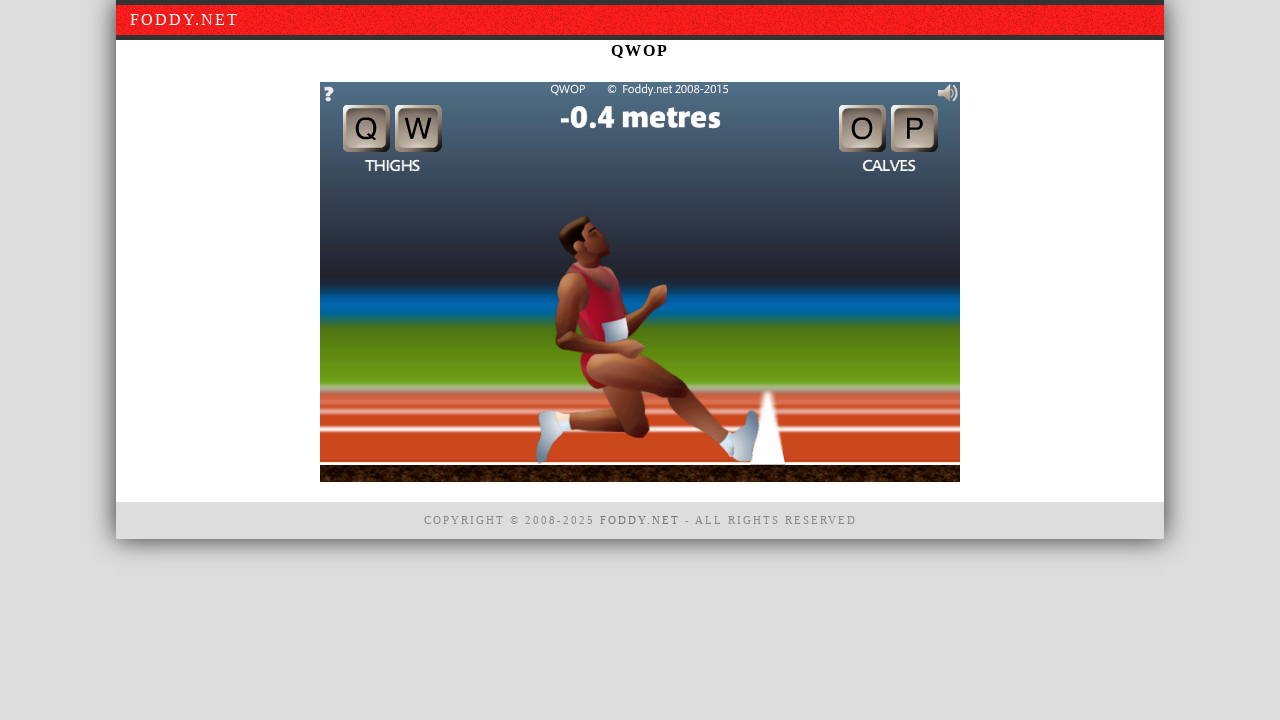

Executed key combination for state 'e'
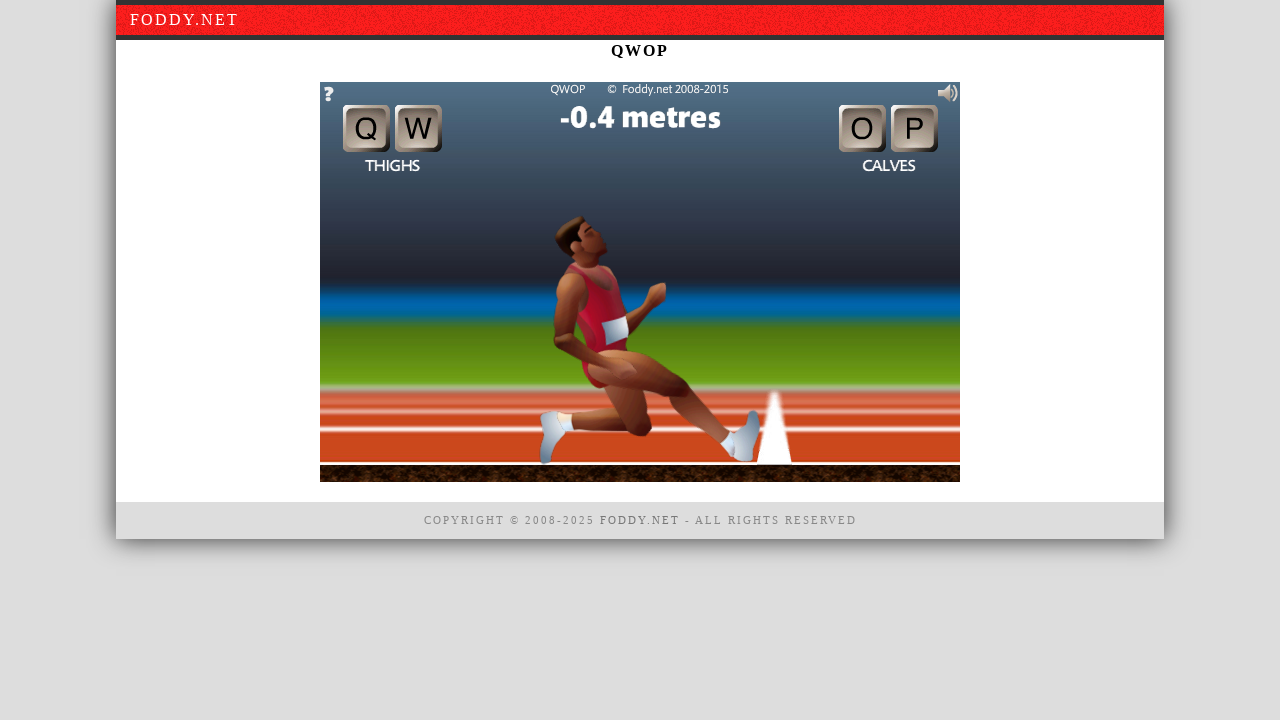

Waited 30ms between key states
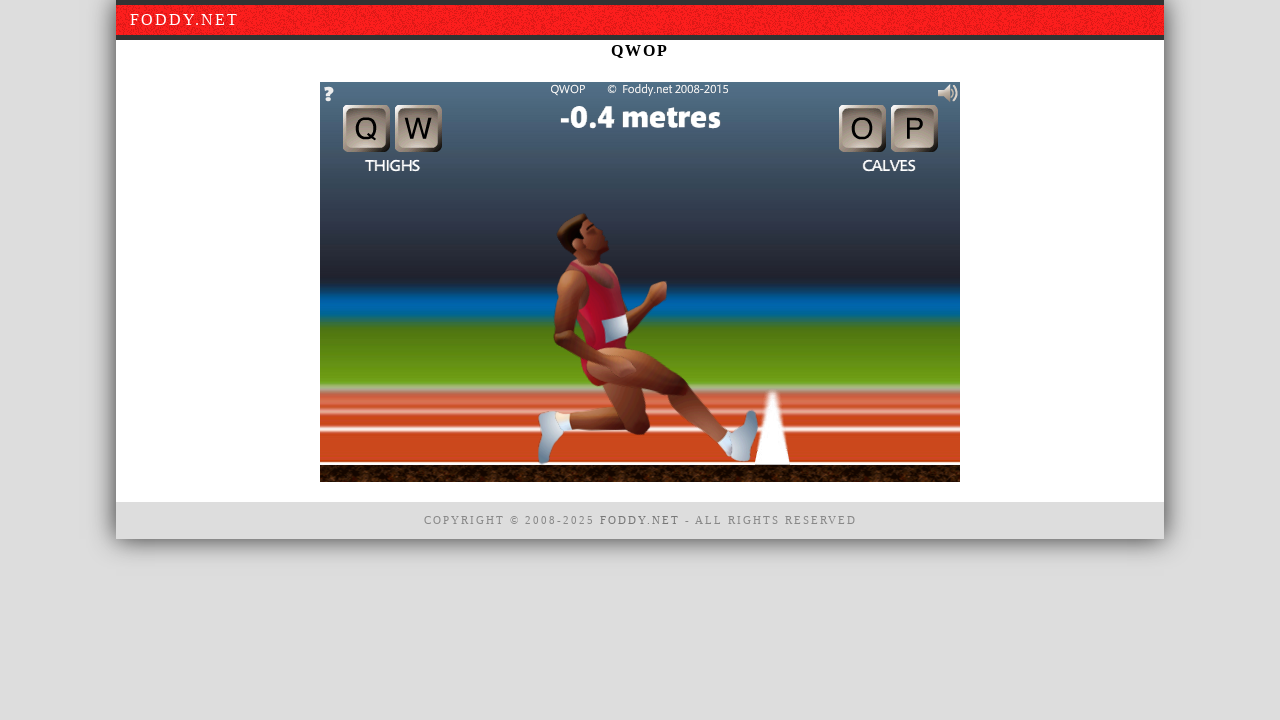

Waited 2 seconds to observe game result
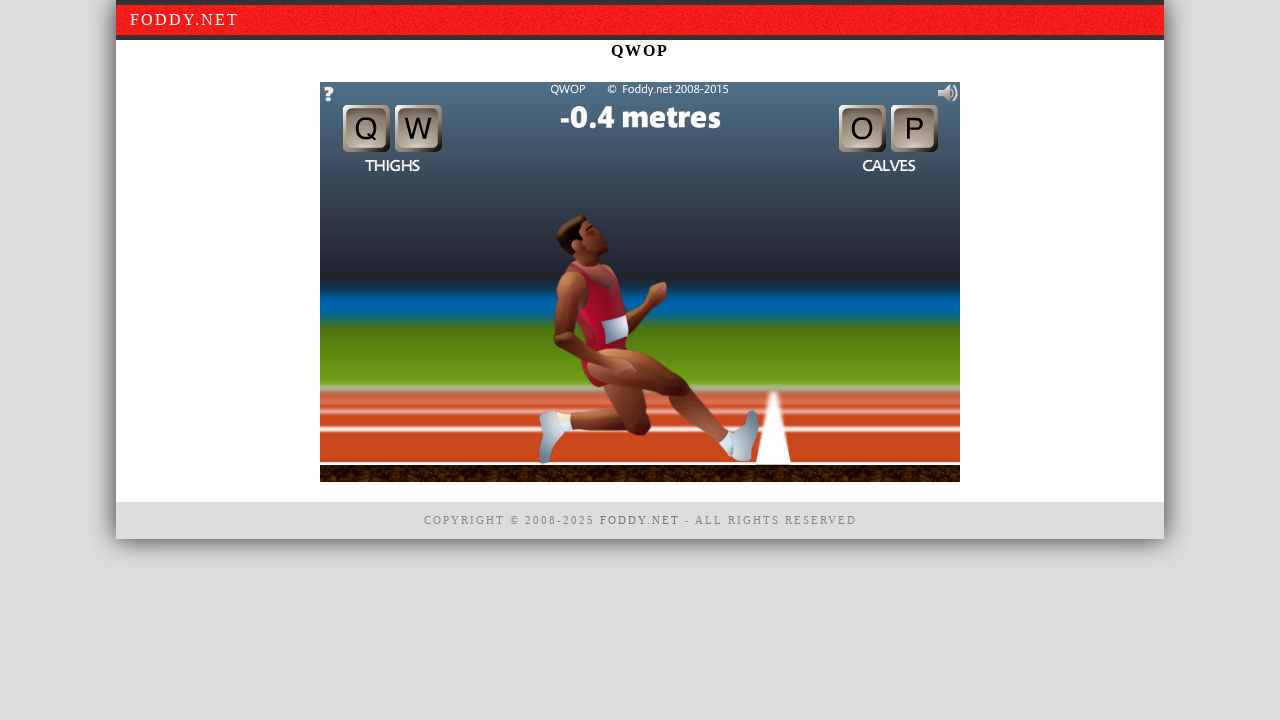

Pressed Space to restart the game
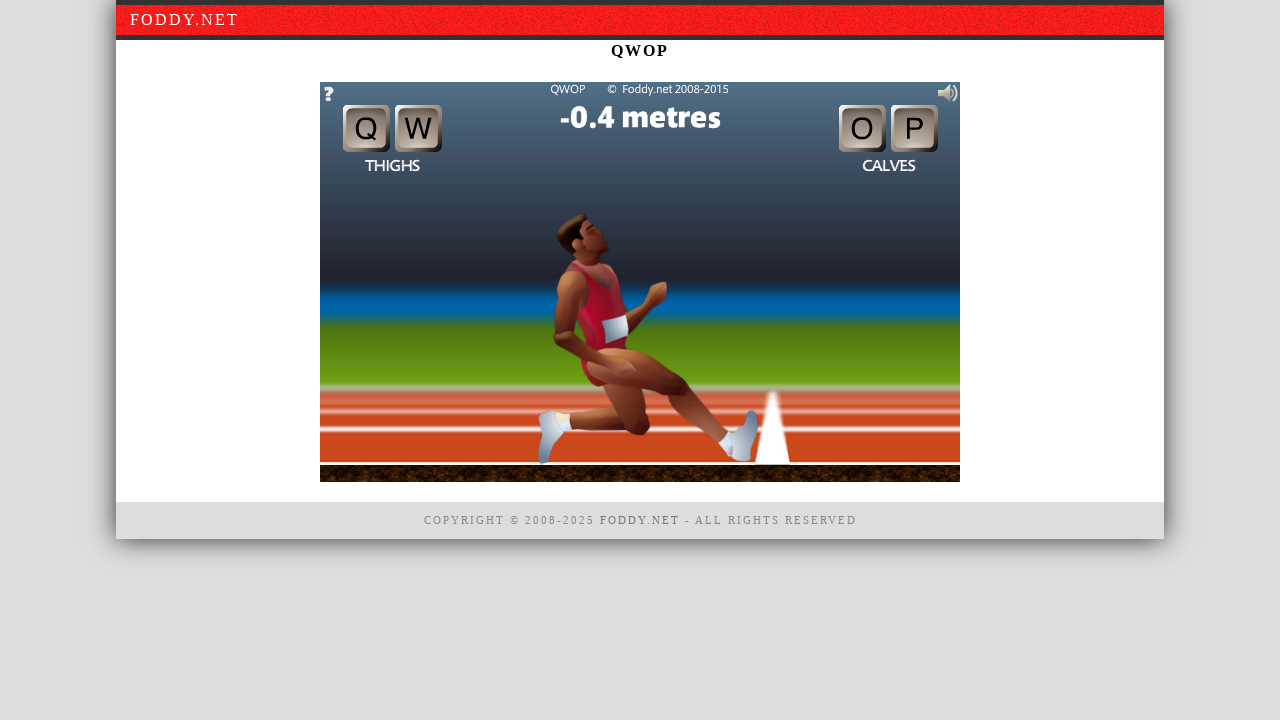

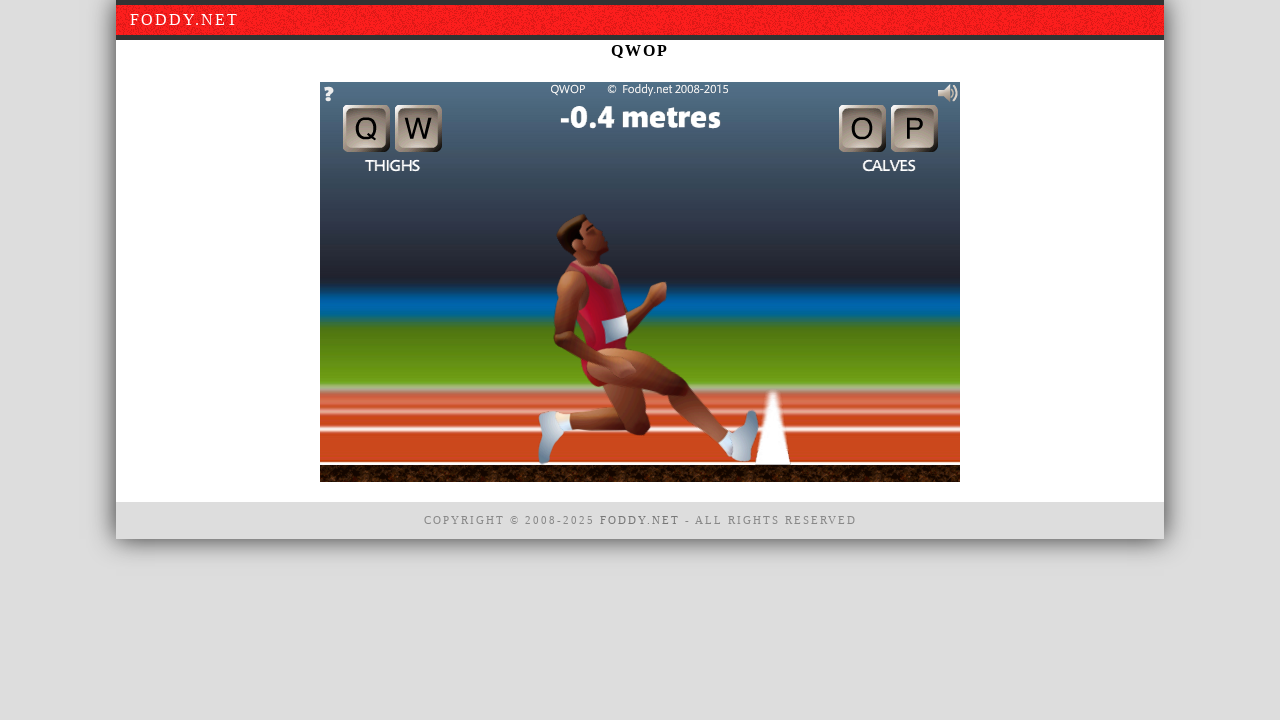